Tests adding an element on Heroku app by clicking the Add Element button and verifying the element appears

Starting URL: https://the-internet.herokuapp.com/

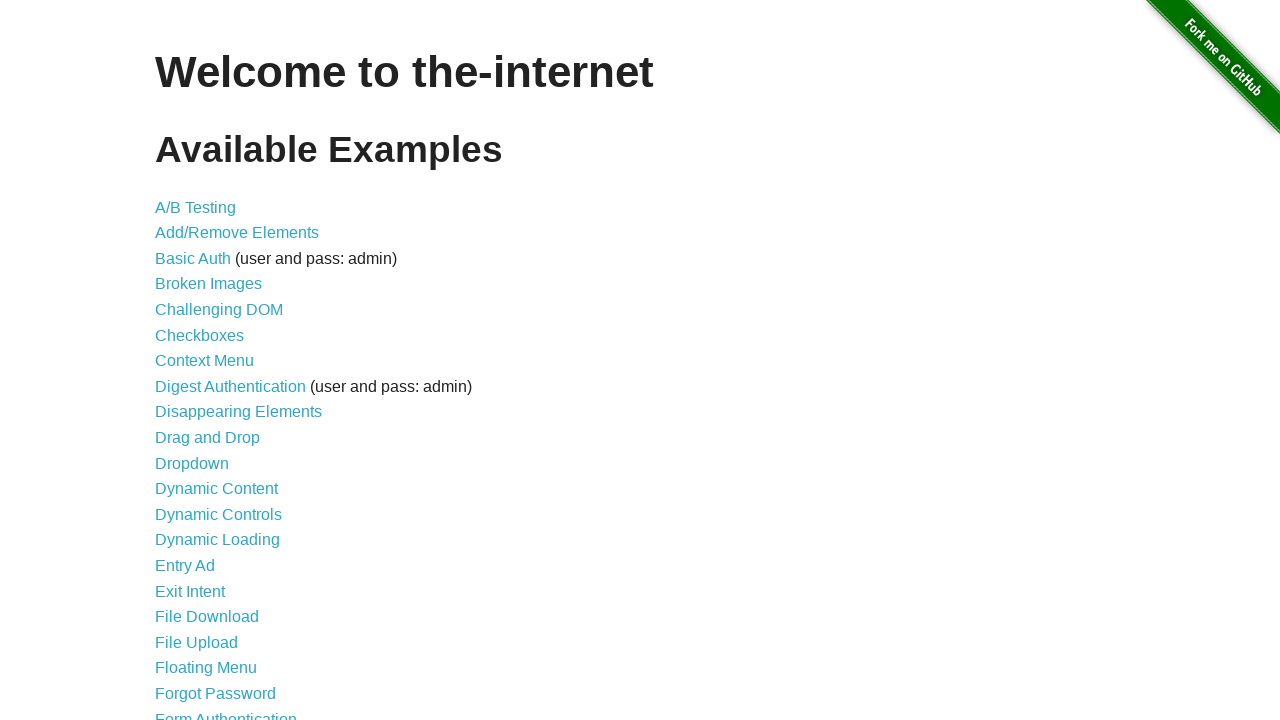

Clicked on Add/Remove Elements link at (237, 233) on a[href='/add_remove_elements/']
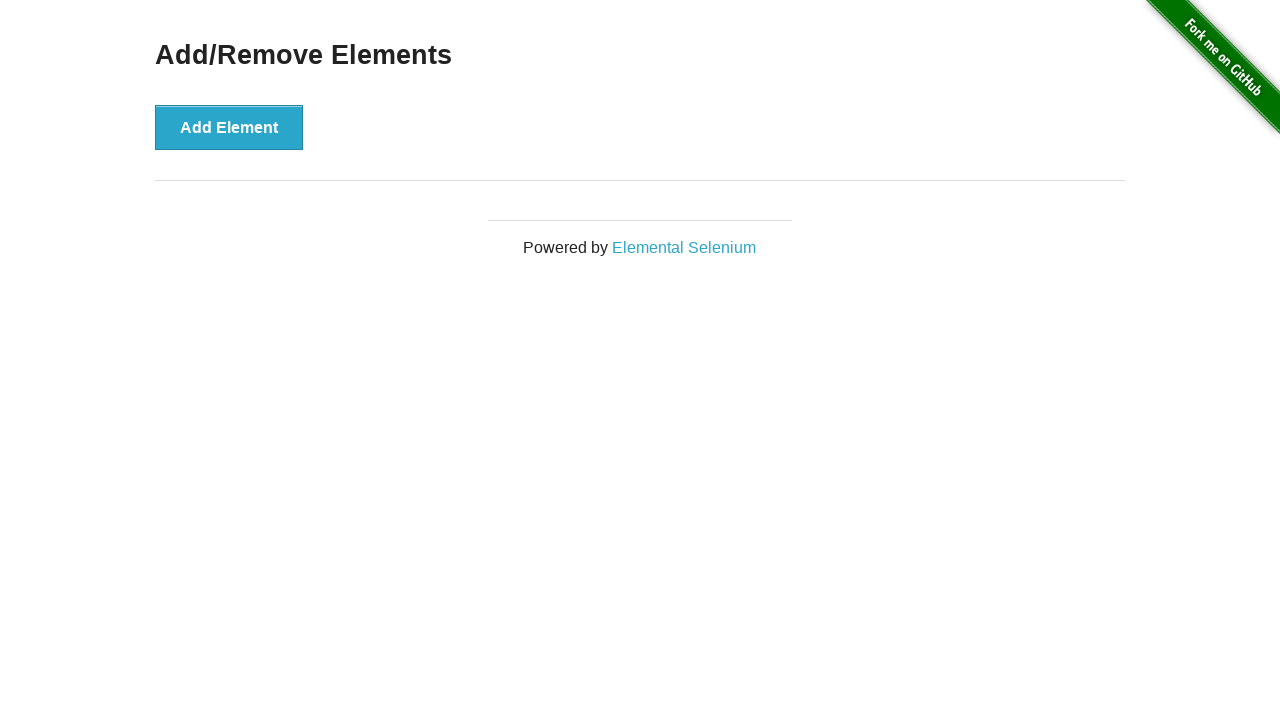

Clicked Add Element button at (229, 127) on button[onclick='addElement()']
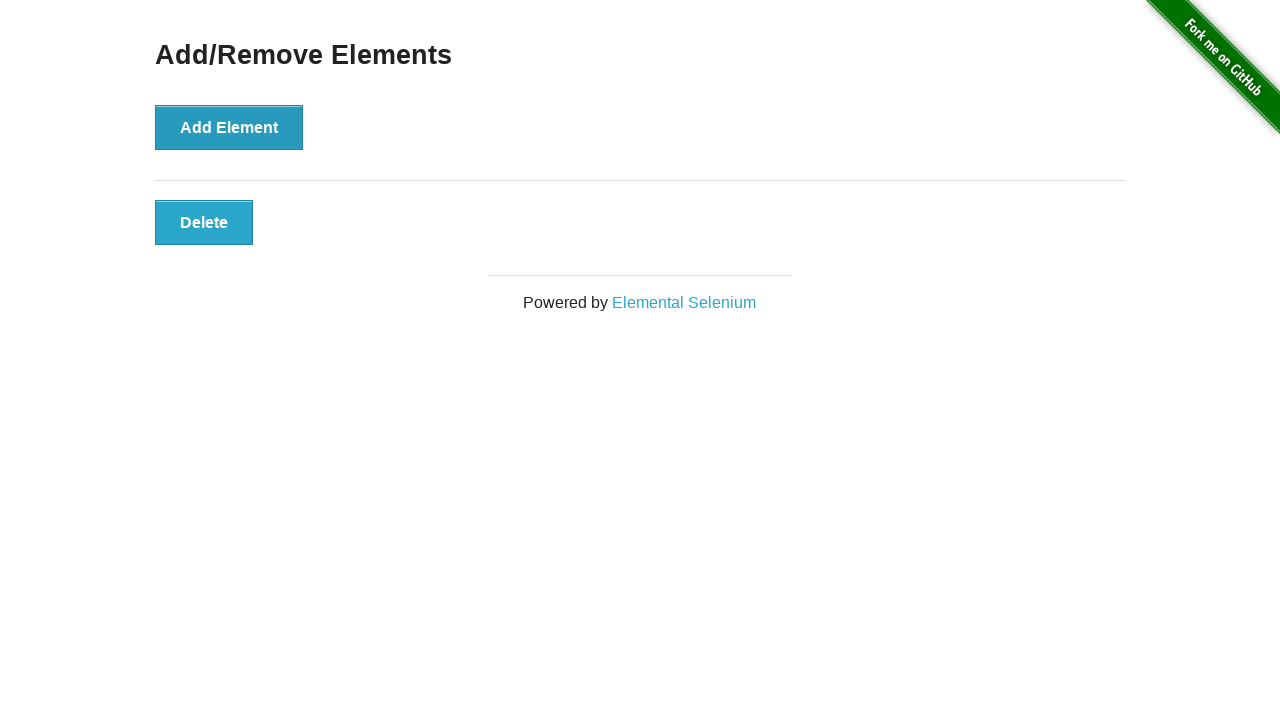

Verified added element is displayed
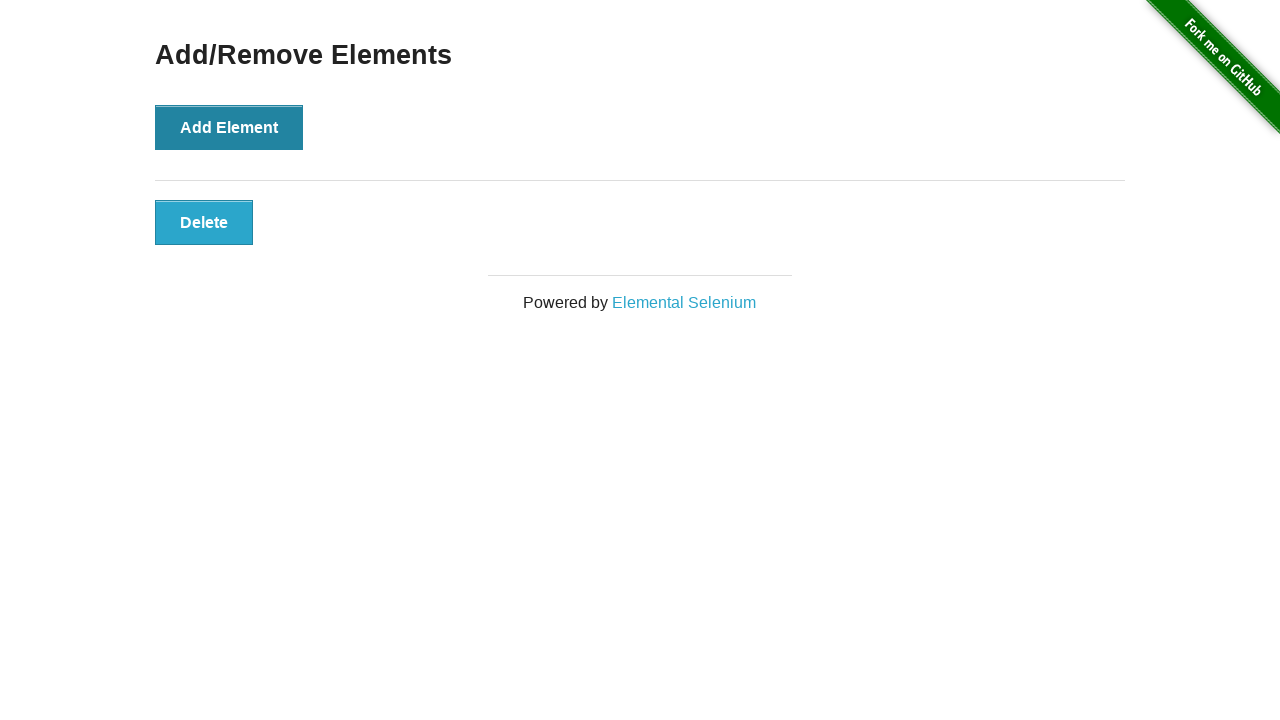

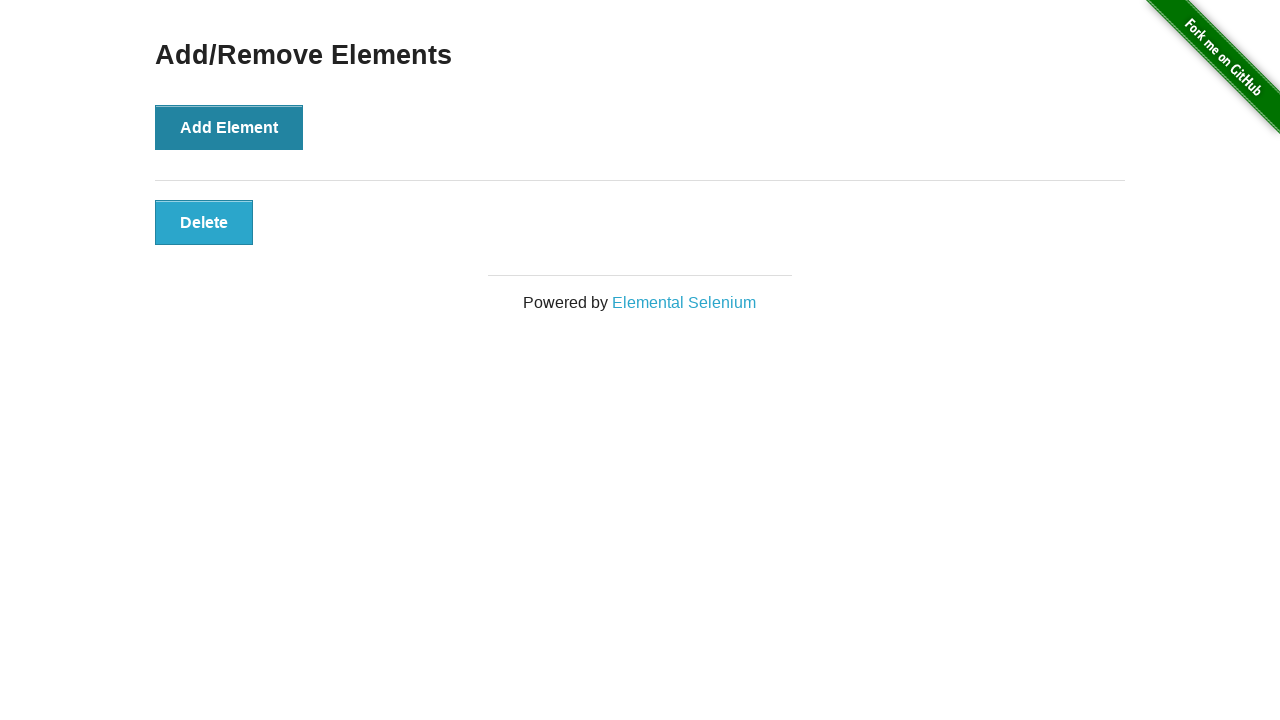